Navigates to Google accounts page and clicks the Help link to test basic navigation functionality

Starting URL: https://accounts.google.com/

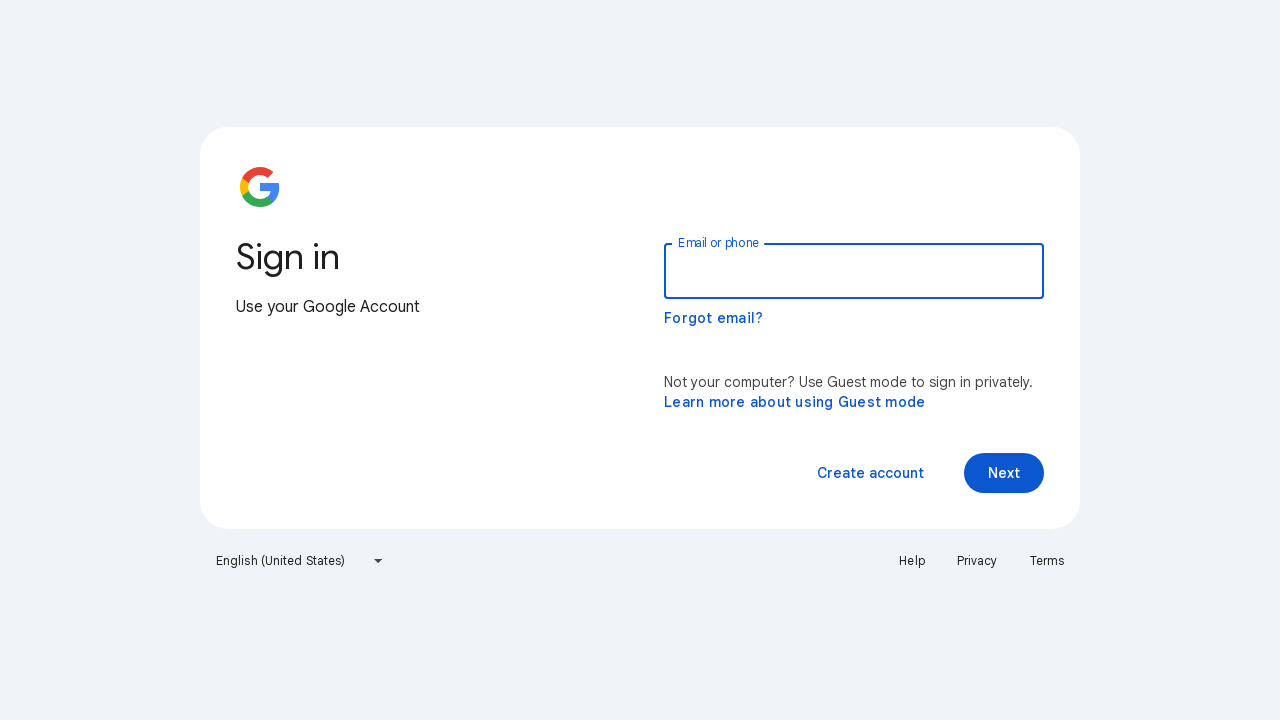

Navigated to Google accounts page
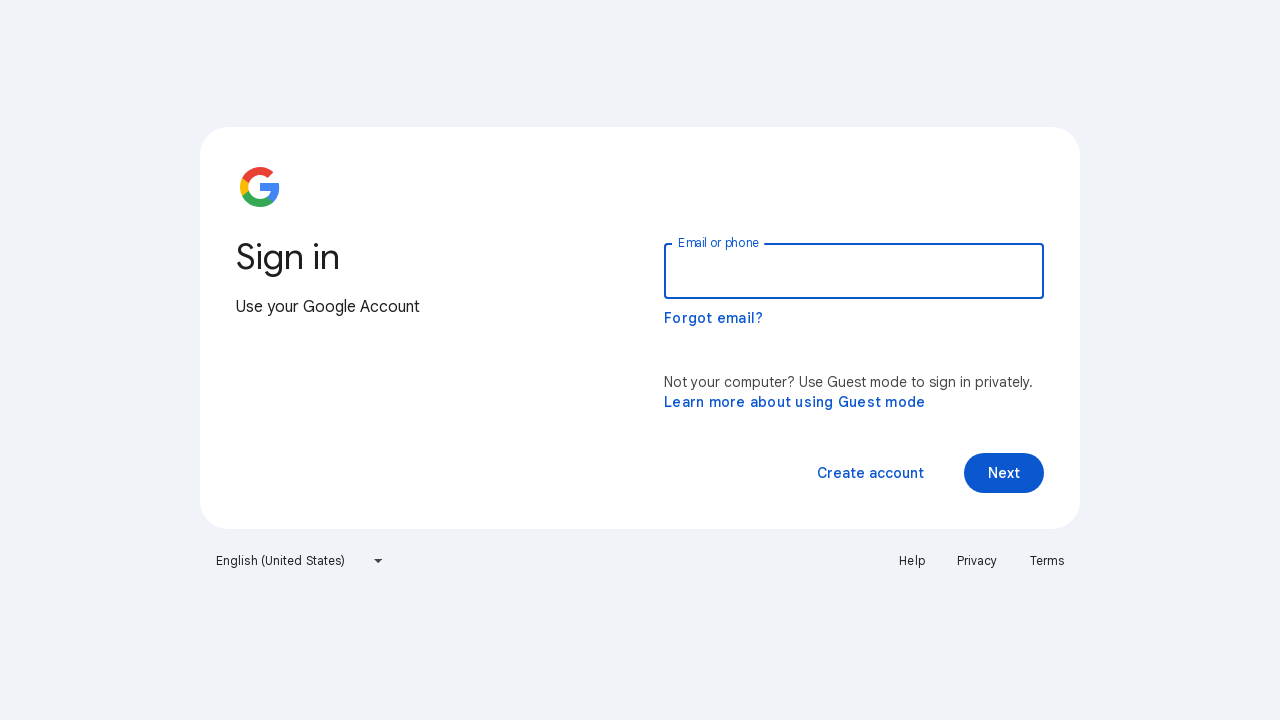

Clicked the Help link at (912, 561) on text=Help
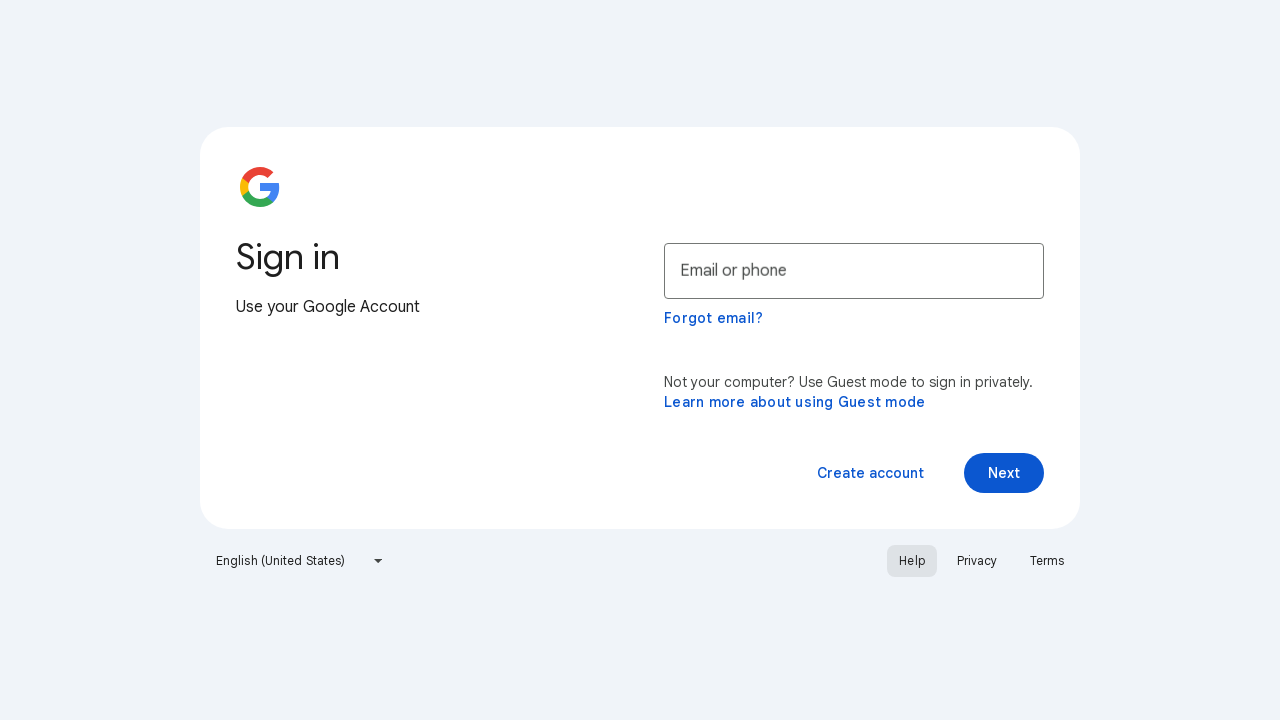

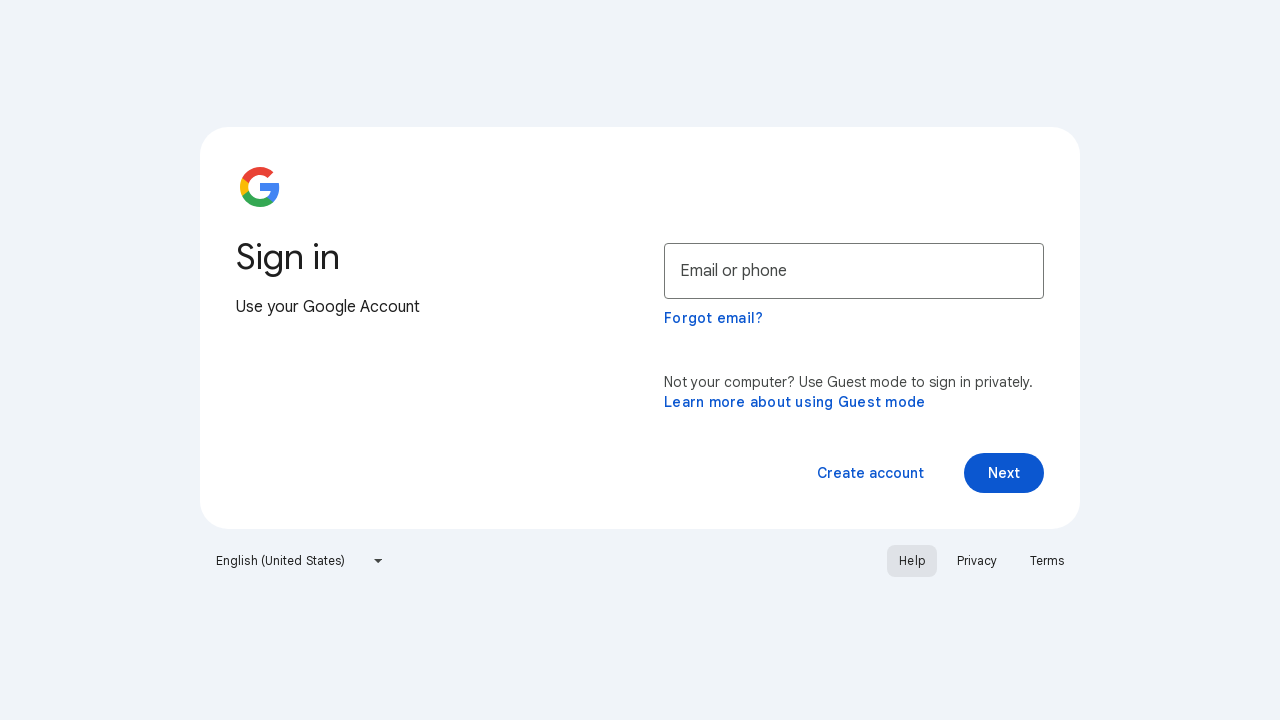